Tests adding specific vegetables to cart by searching product names and clicking their add buttons, then opens the cart

Starting URL: https://rahulshettyacademy.com/seleniumPractise/#/

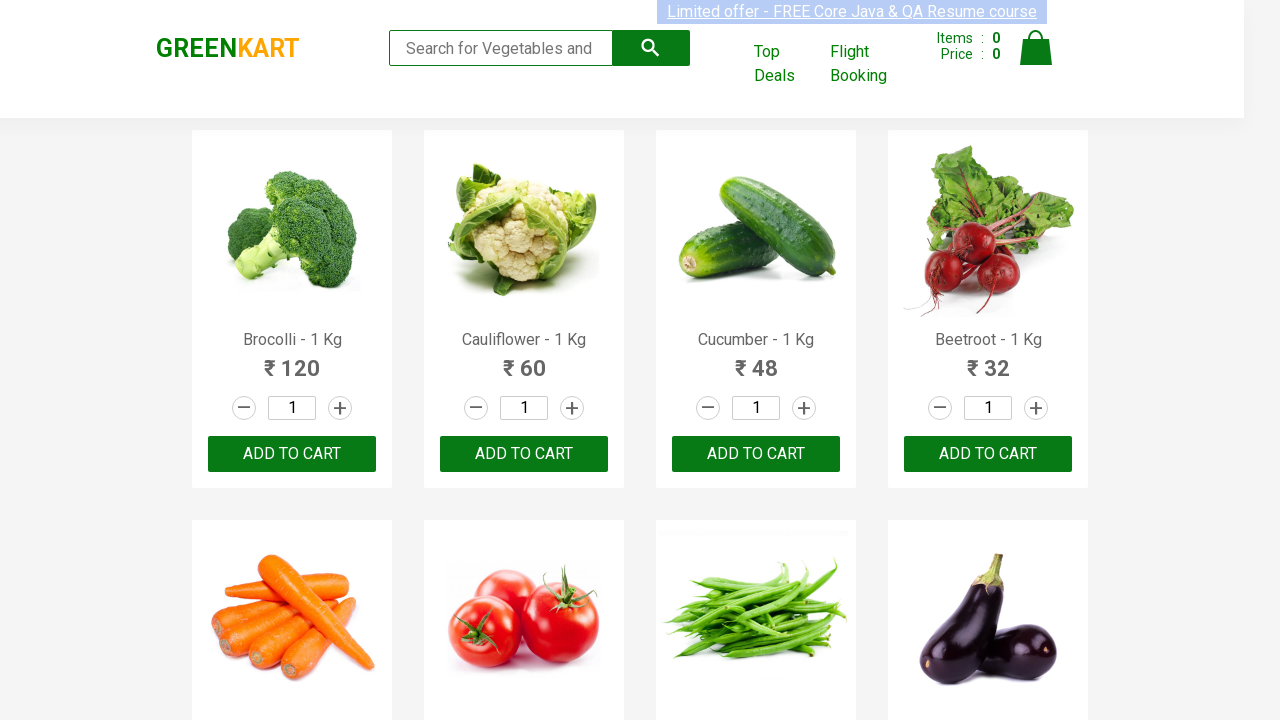

Waited for product names to load
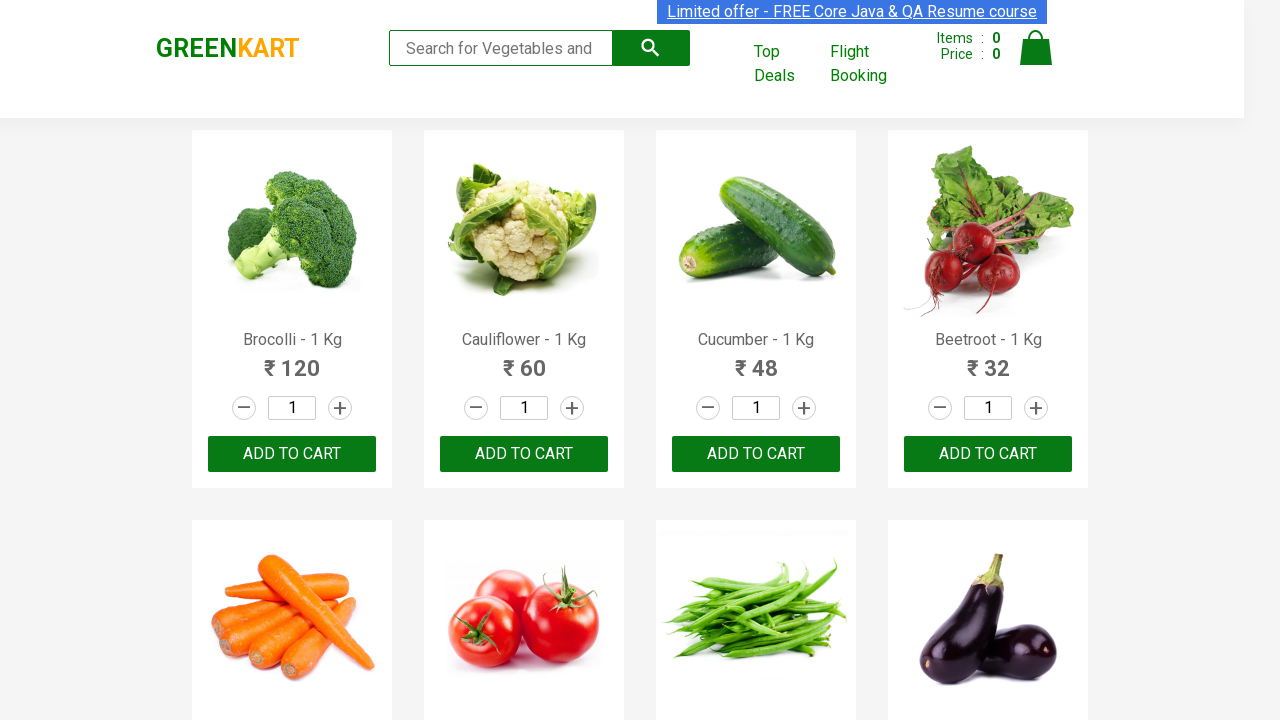

Retrieved all product name elements
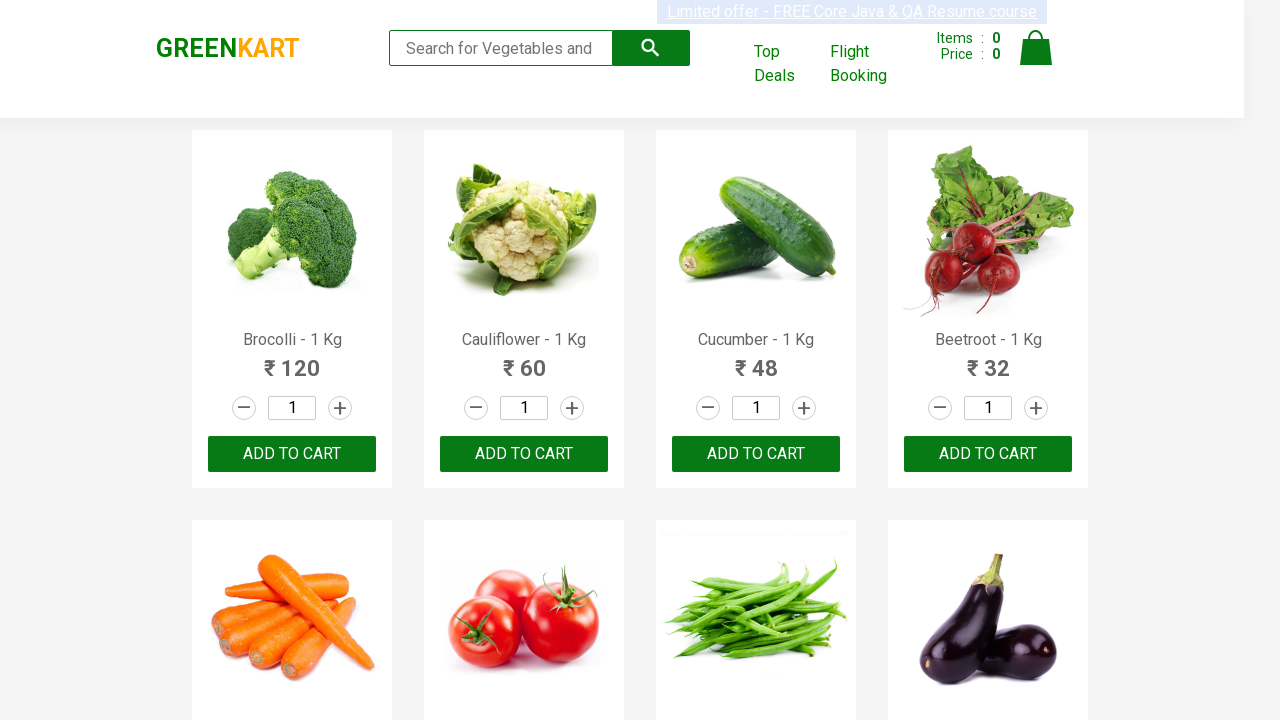

Retrieved all add to cart buttons
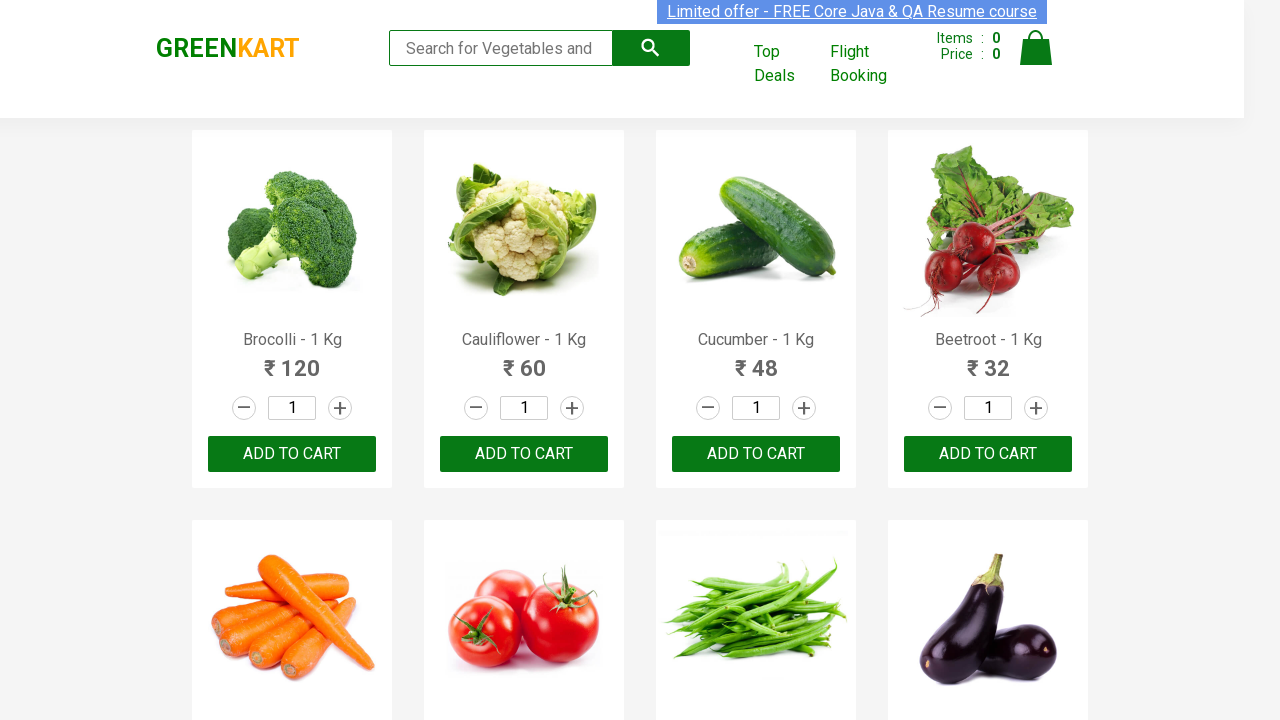

Clicked add to cart button for Brocolli at (292, 454) on div.product-action > button >> nth=0
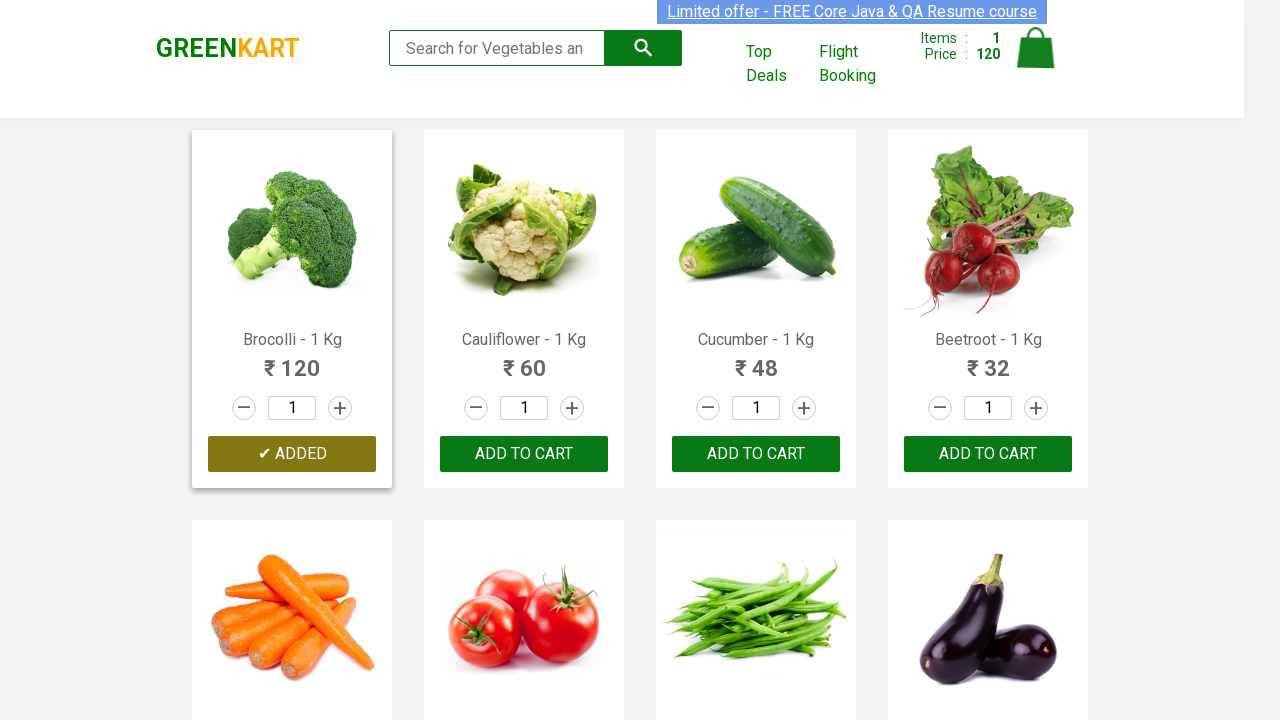

Waited 2 seconds after adding Brocolli
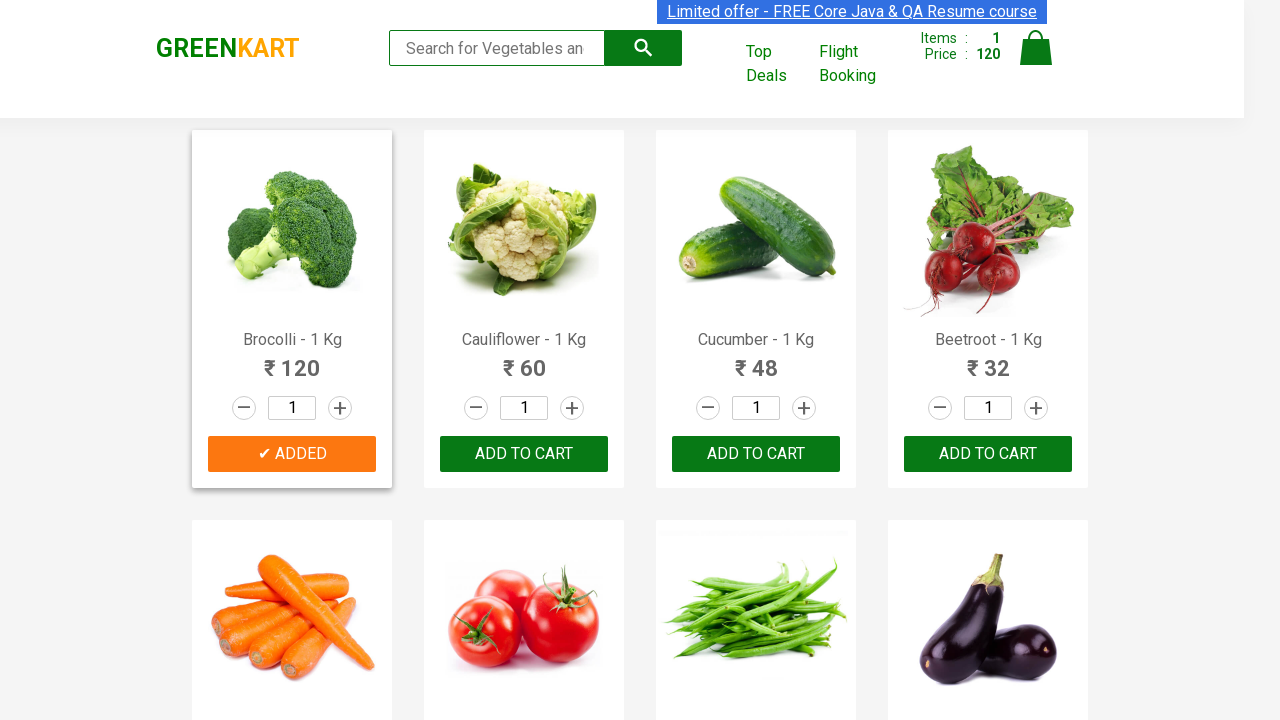

Clicked add to cart button for Cucumber at (756, 454) on div.product-action > button >> nth=2
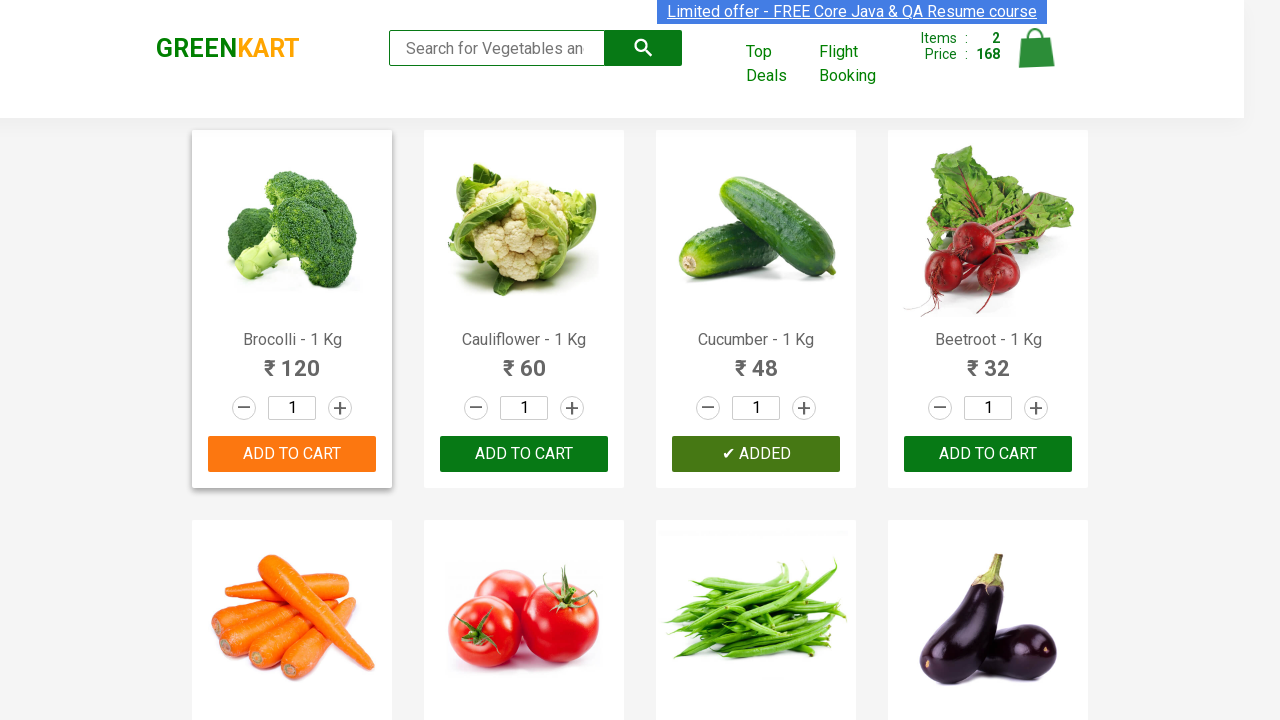

Waited 2 seconds after adding Cucumber
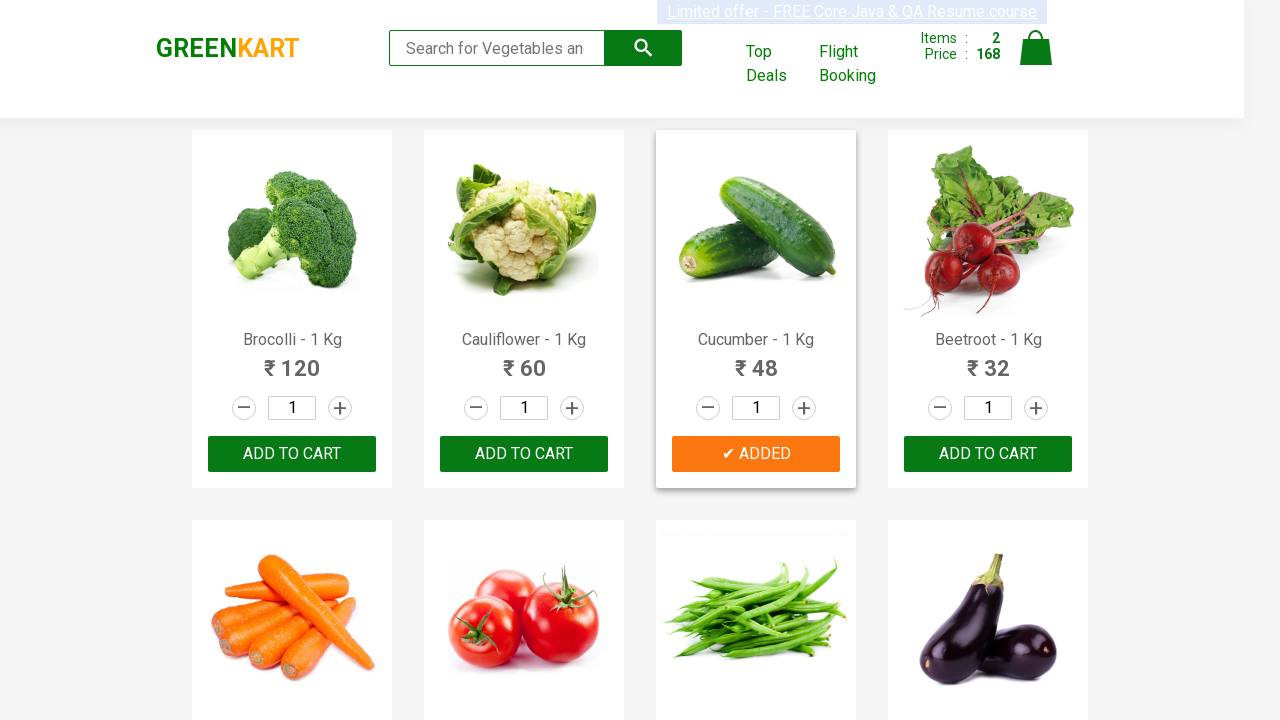

Clicked add to cart button for Beetroot at (988, 454) on div.product-action > button >> nth=3
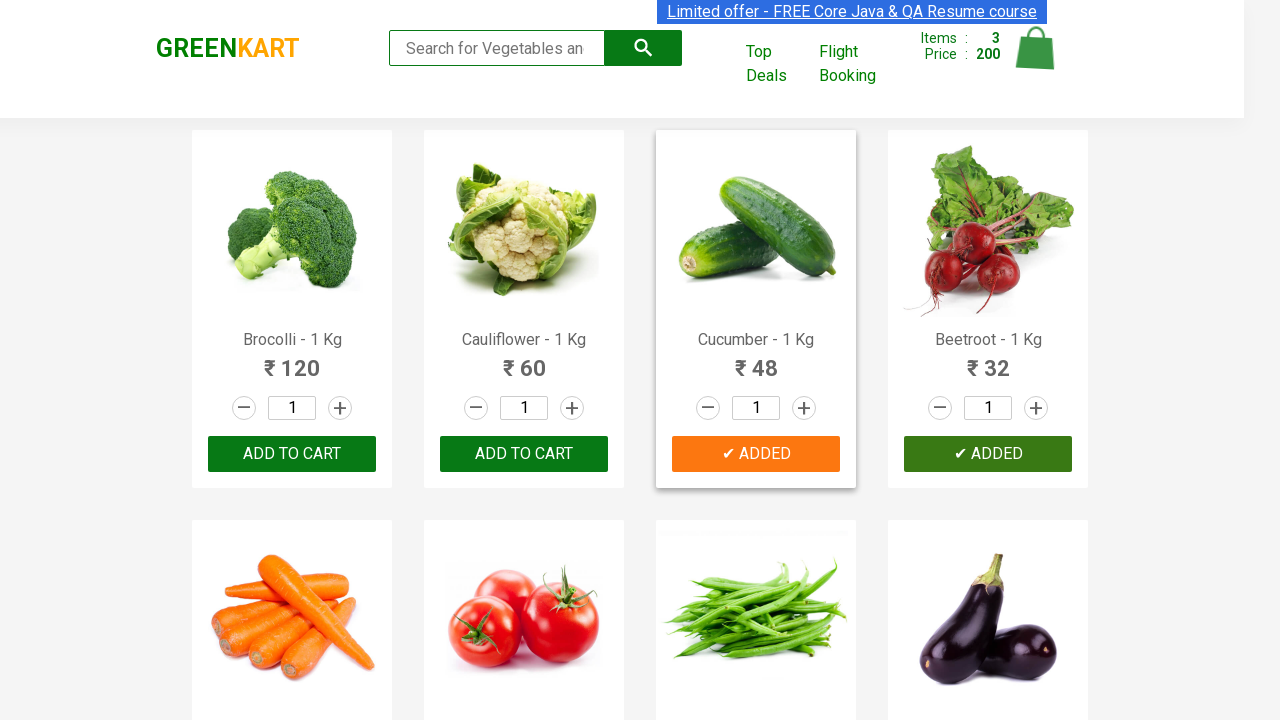

Waited 2 seconds after adding Beetroot
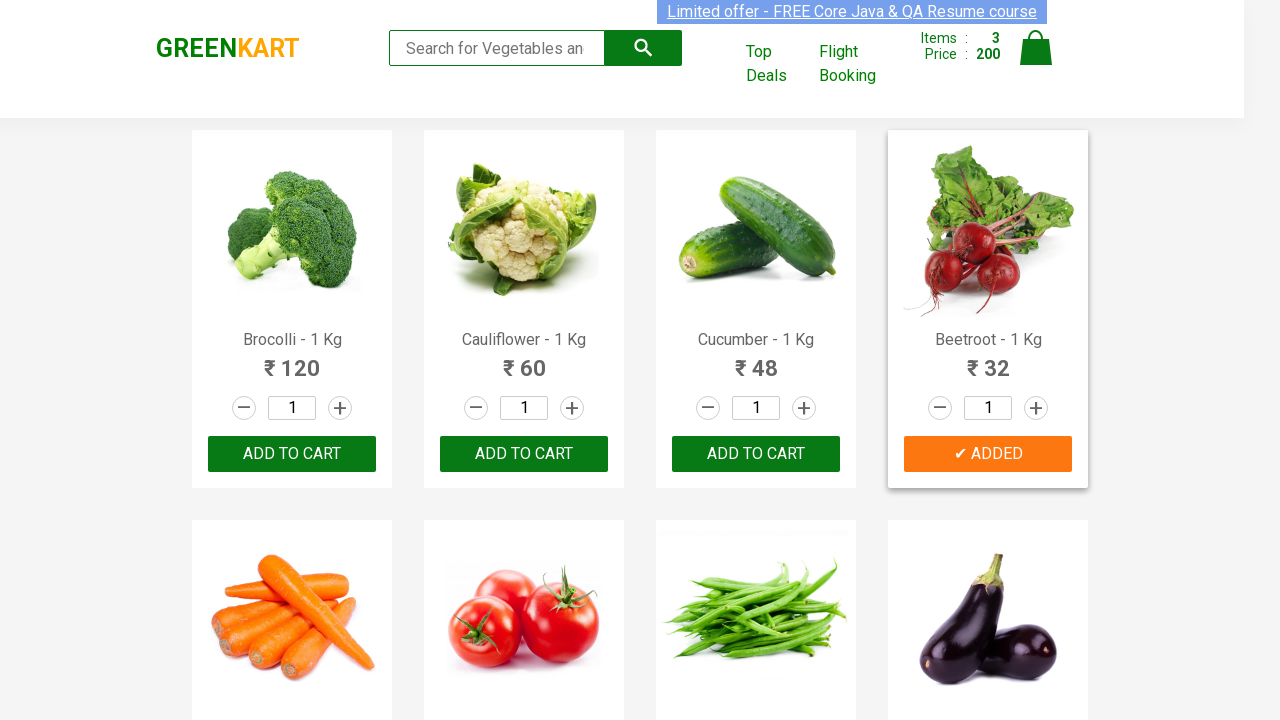

Clicked cart icon to view cart contents at (1036, 59) on a.cart-icon
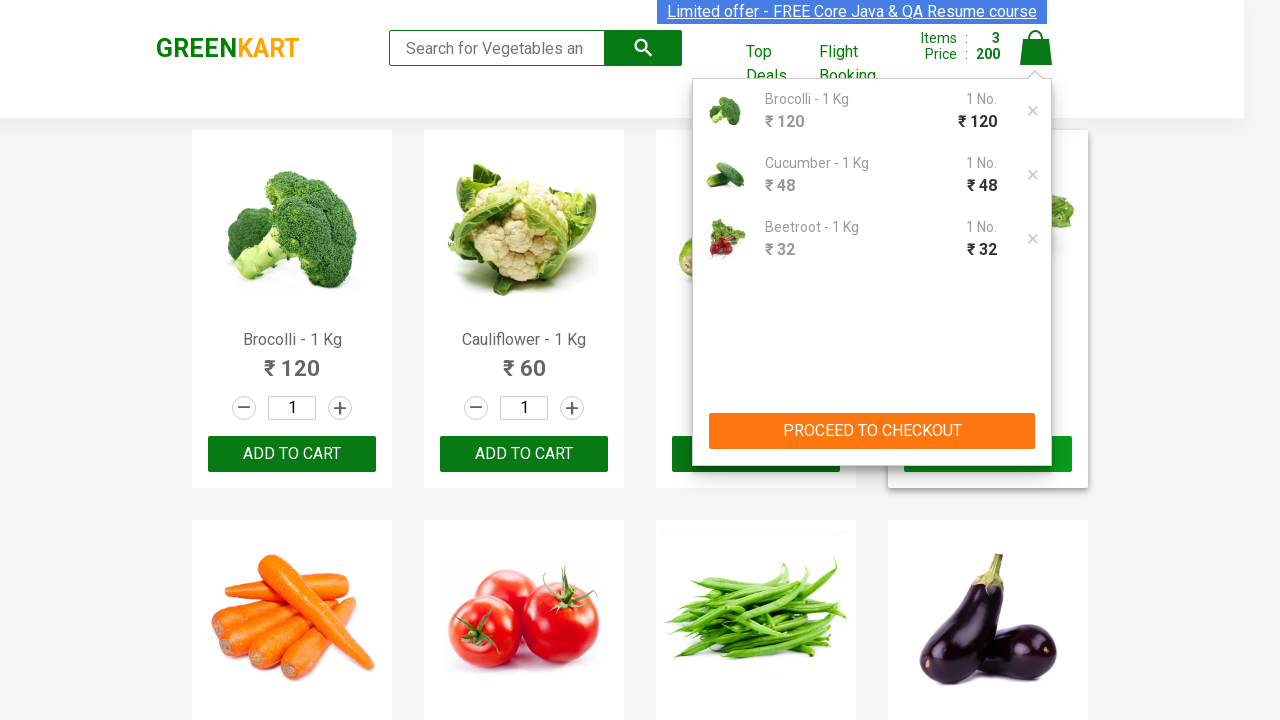

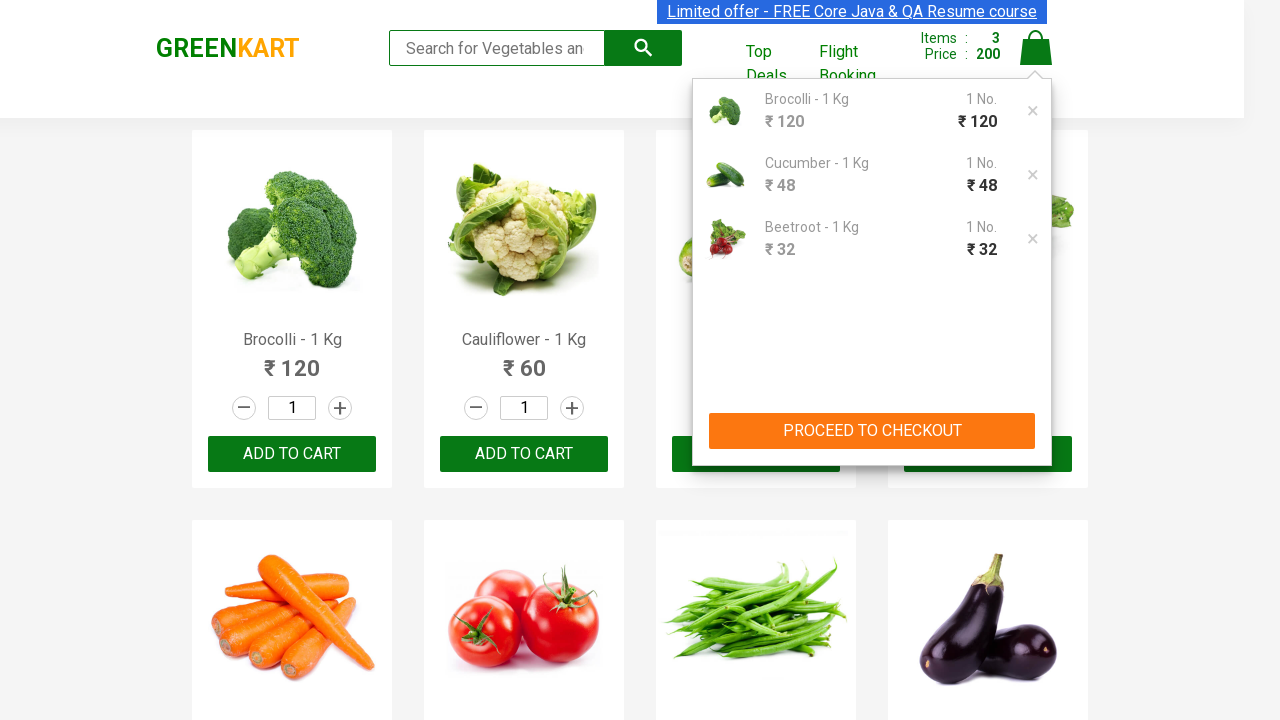